Tests Python.org search functionality by entering a search query and verifying results are displayed

Starting URL: http://www.python.org

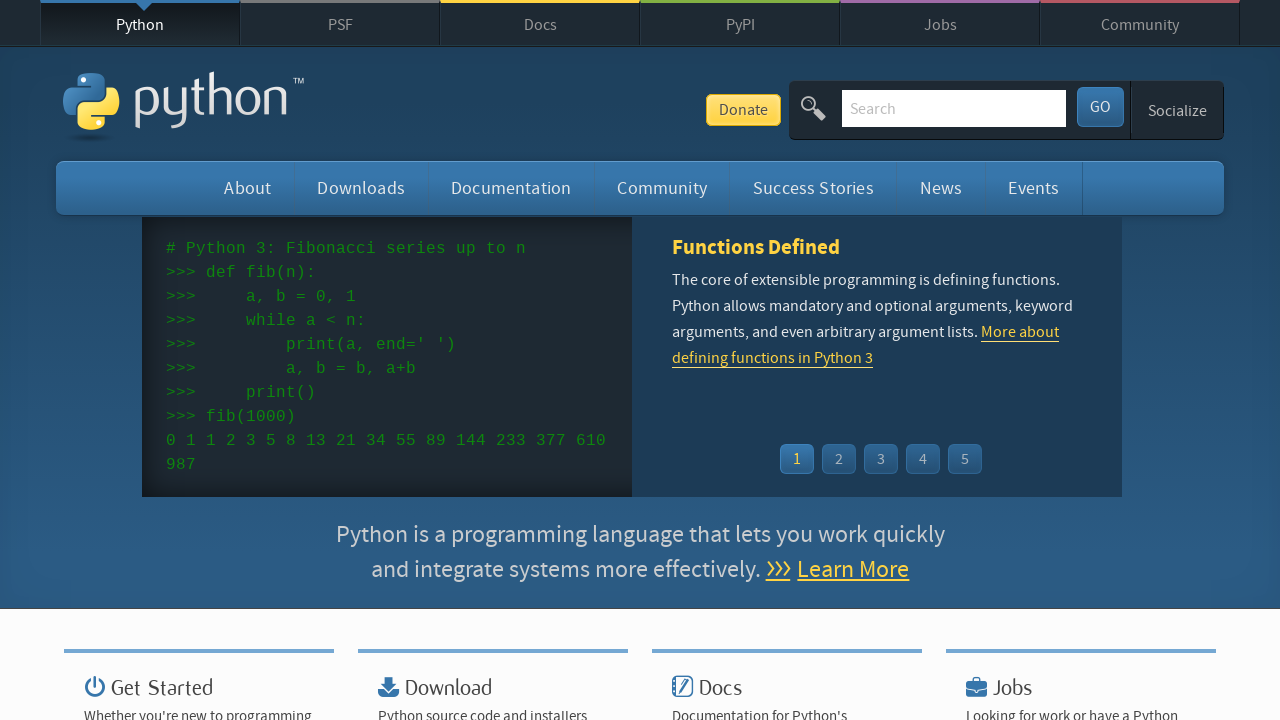

Cleared the search field on input[name='q']
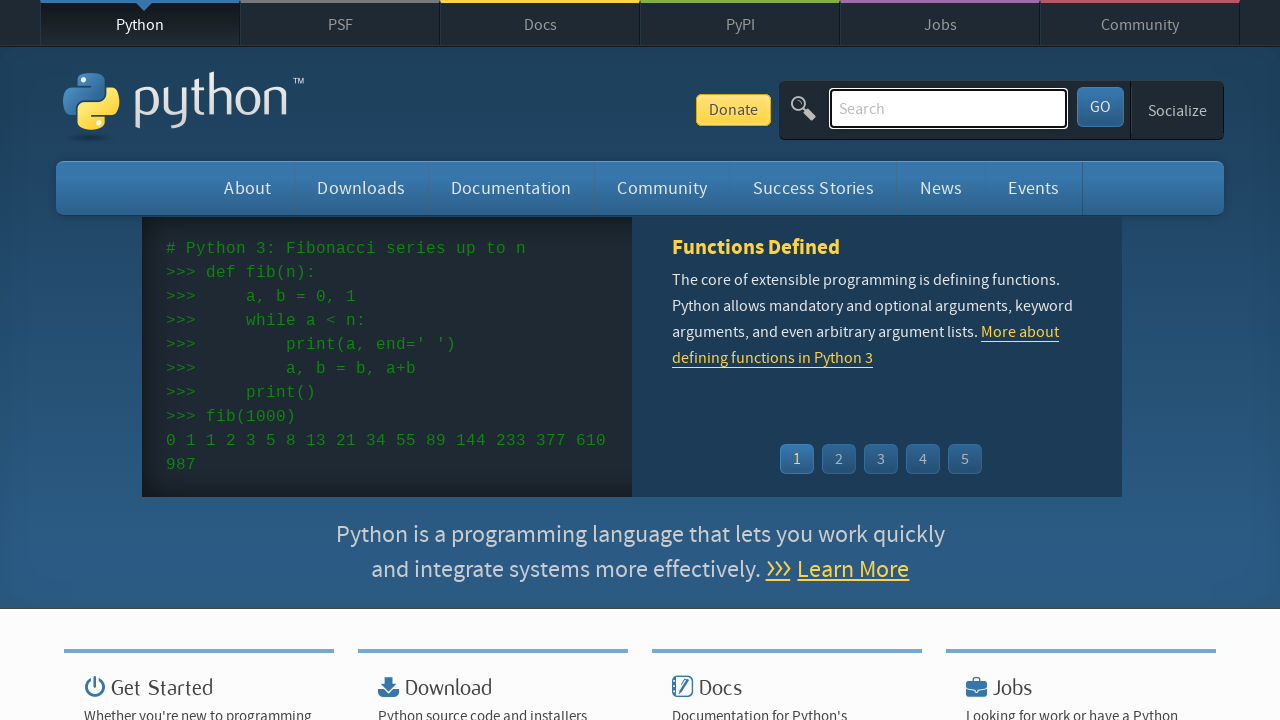

Entered search query 'VANITHA' in search field on input[name='q']
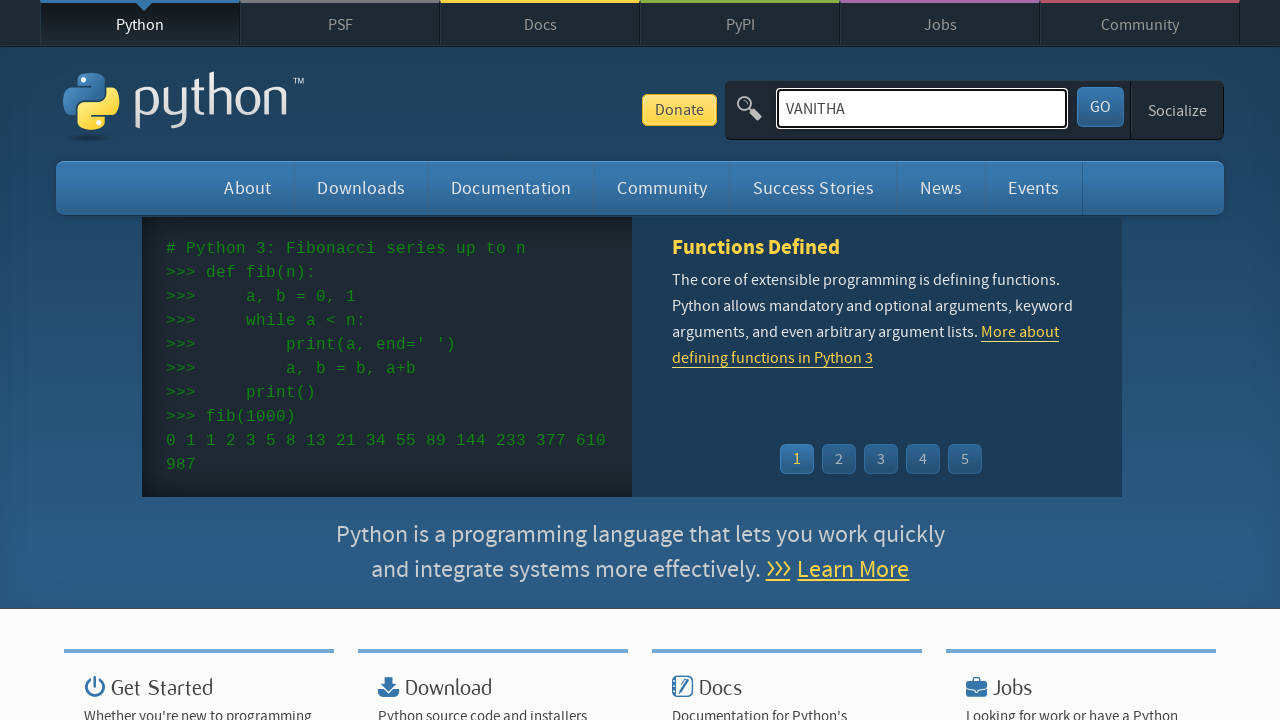

Pressed Enter to submit search query on input[name='q']
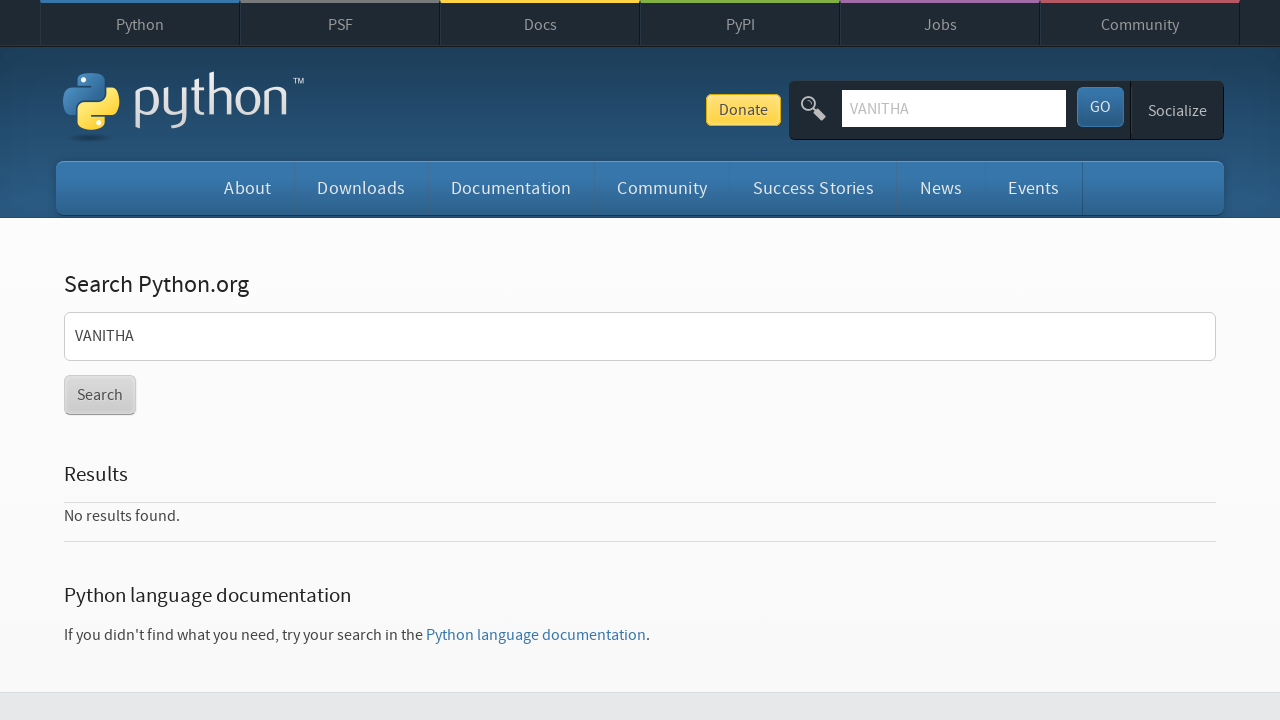

Search results page loaded and network idle
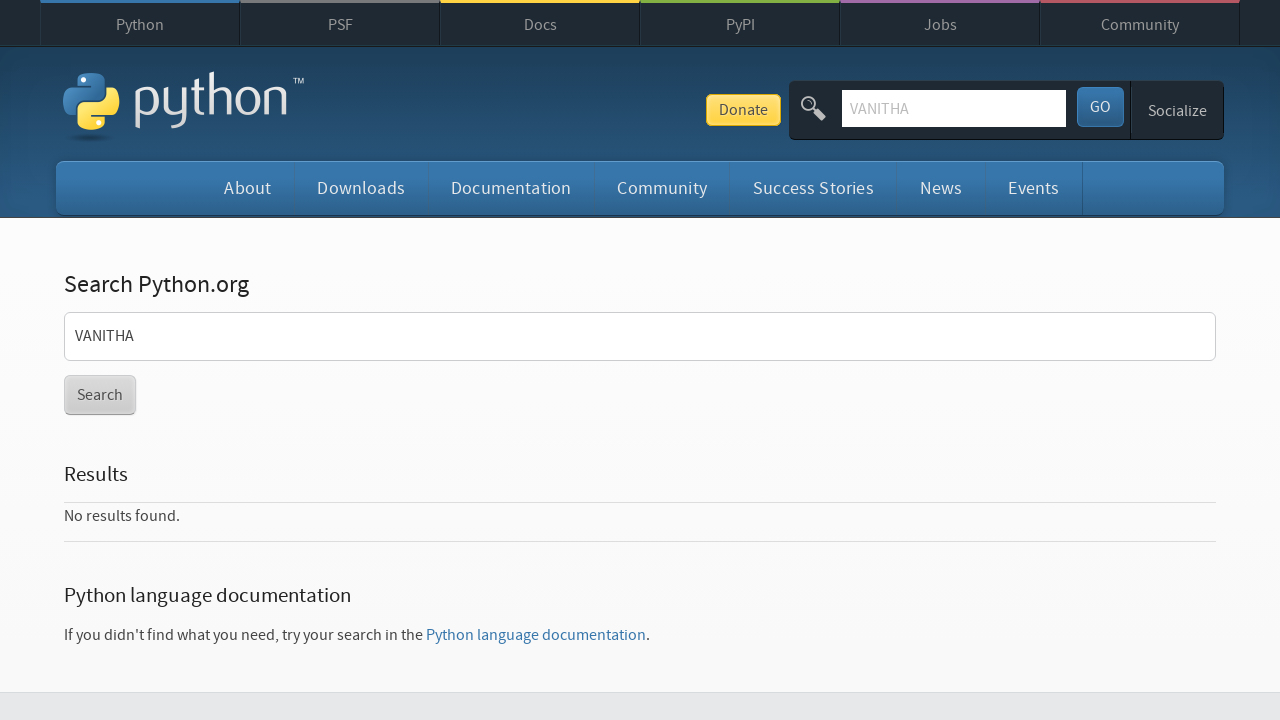

Verified search results are displayed (no 'no results' message found)
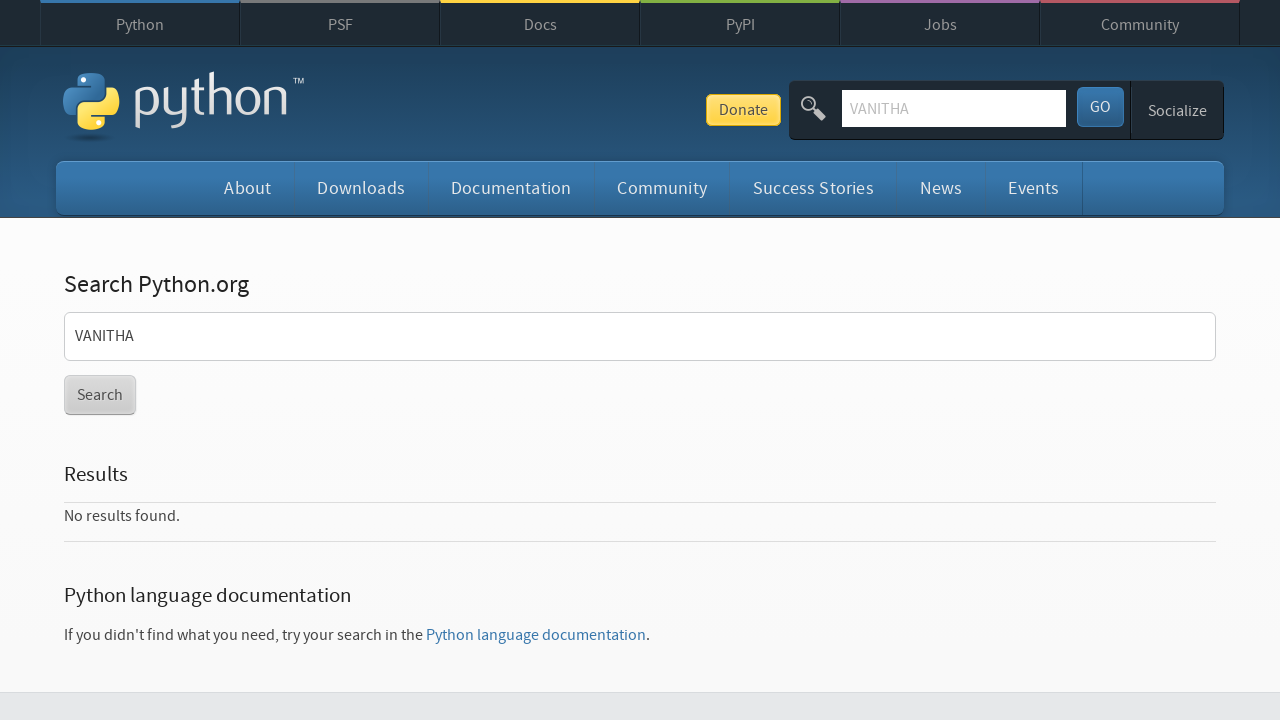

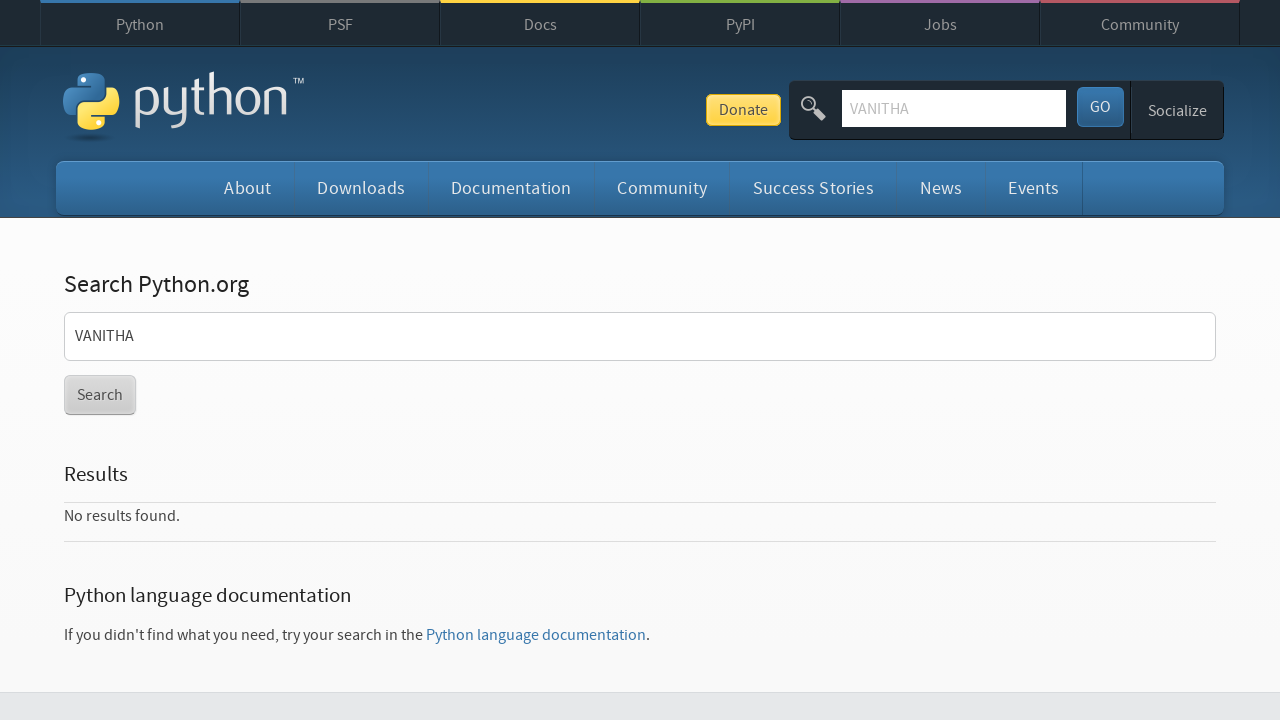